Navigates to Paytm website and attempts to click an element (originally using wrong xpath for demo purposes)

Starting URL: https://paytm.com/

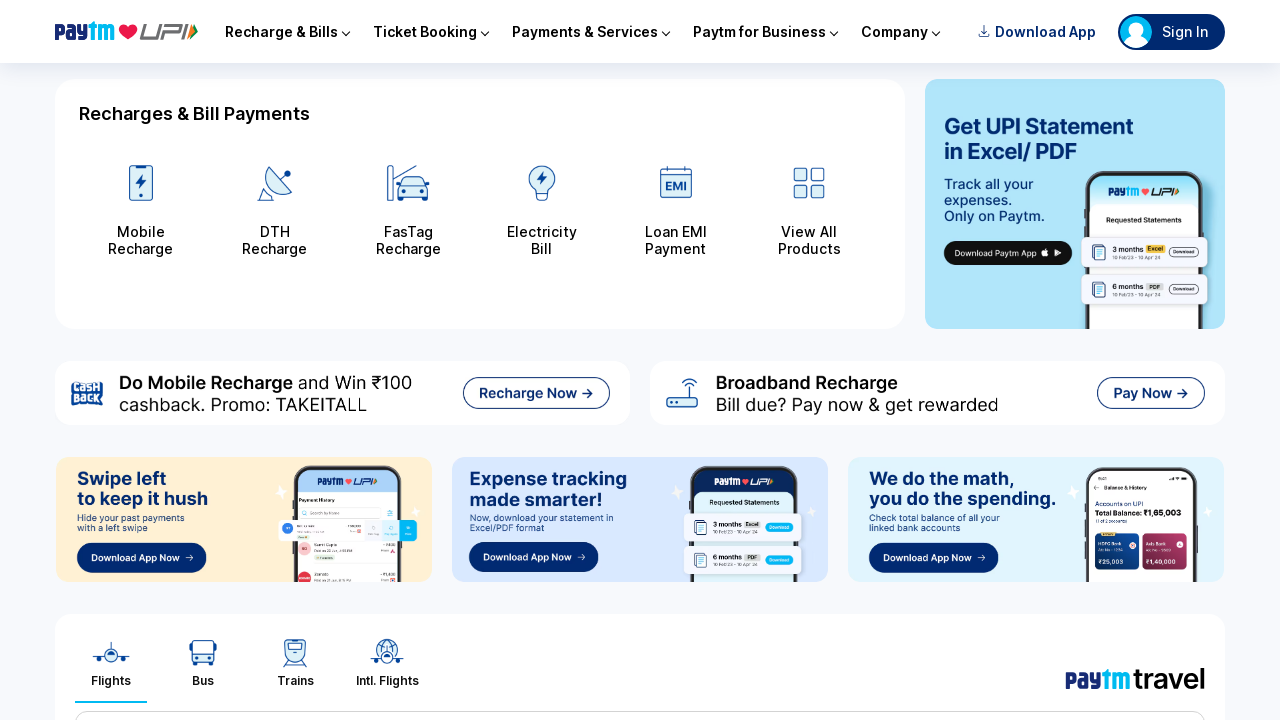

Clicked 'Sign In' button on Paytm homepage at (1185, 32) on text=Sign In
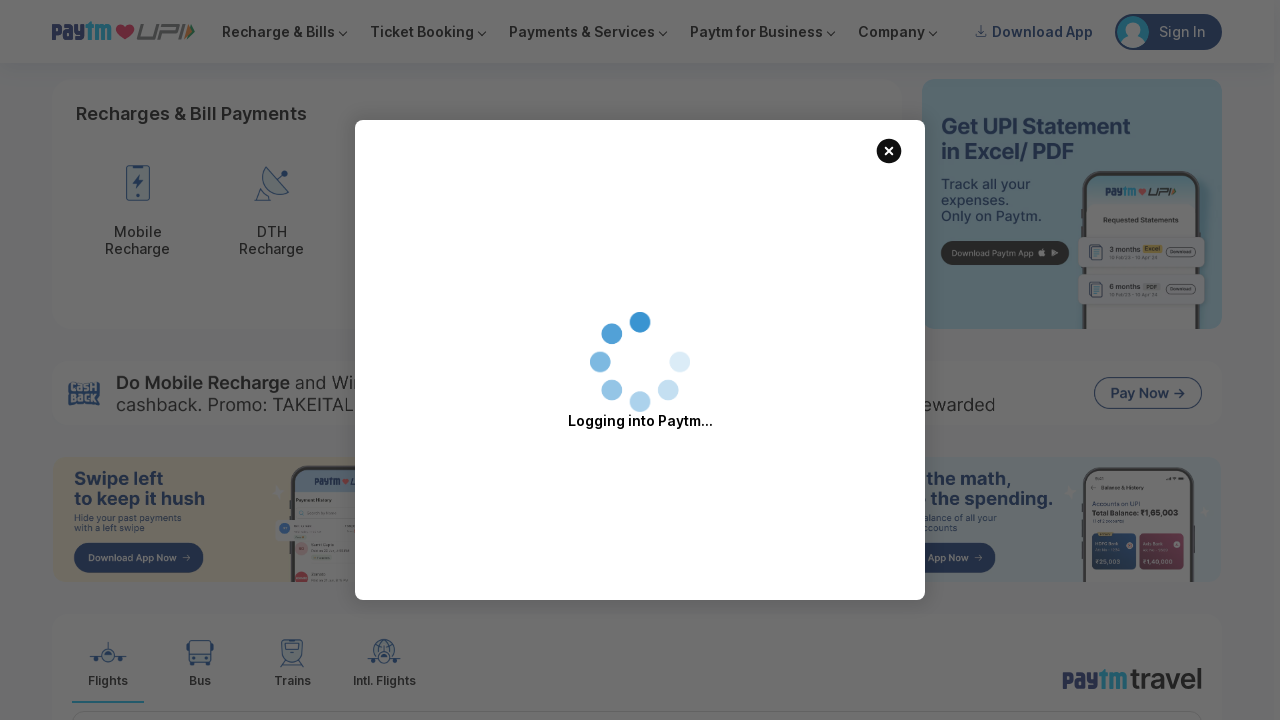

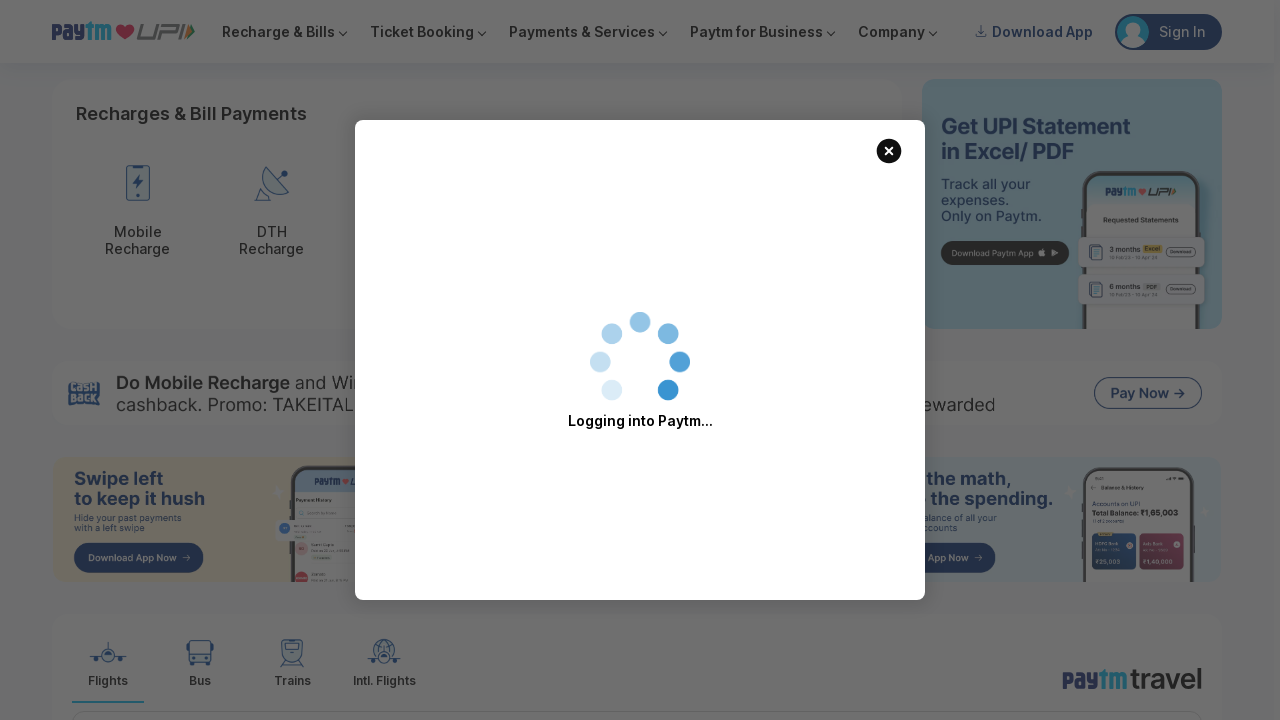